Tests the "Load More" functionality on a mobile products page by clicking the button multiple times to load additional content

Starting URL: https://us.smartprix.com/mobiles

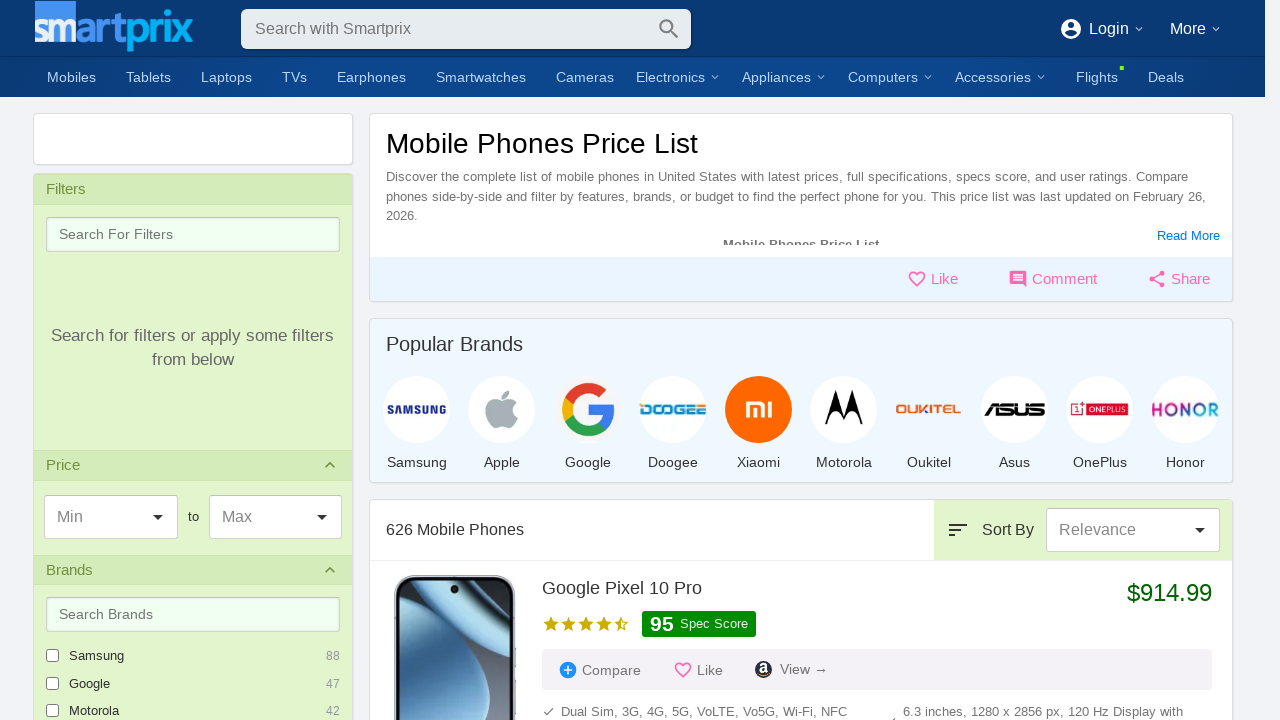

Waited for initial product content to load on mobile products page
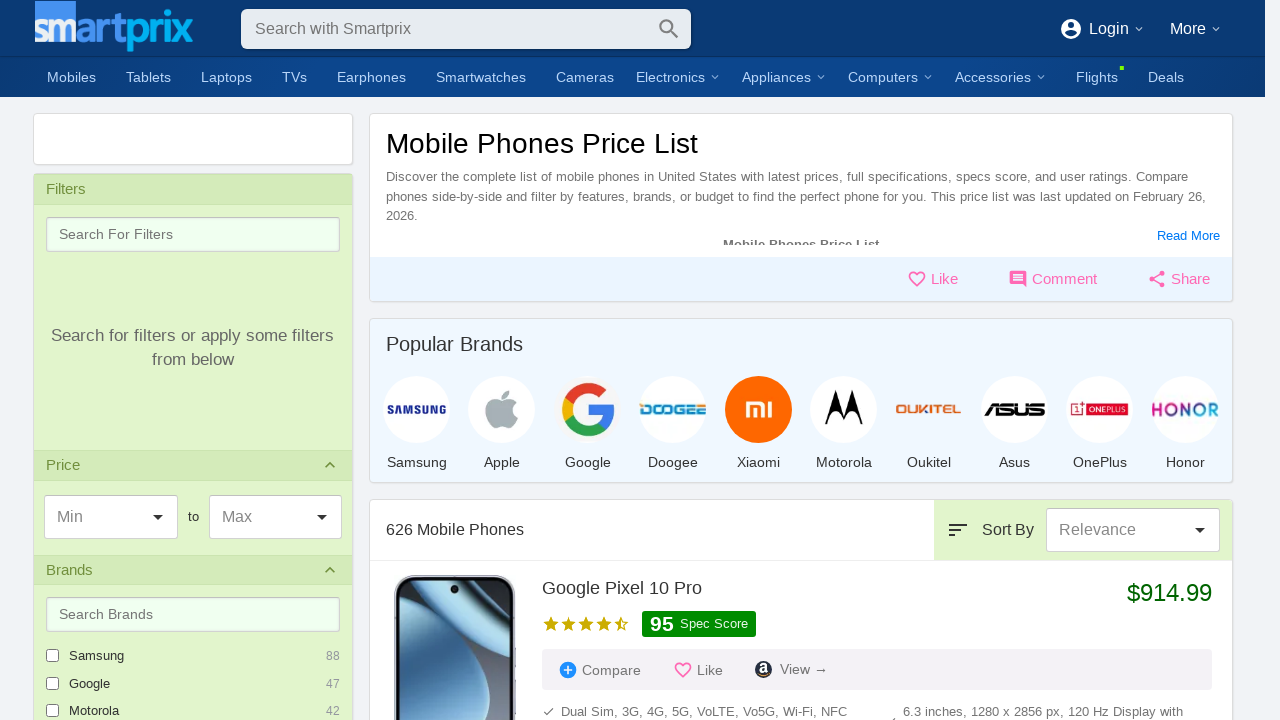

Load More button became visible
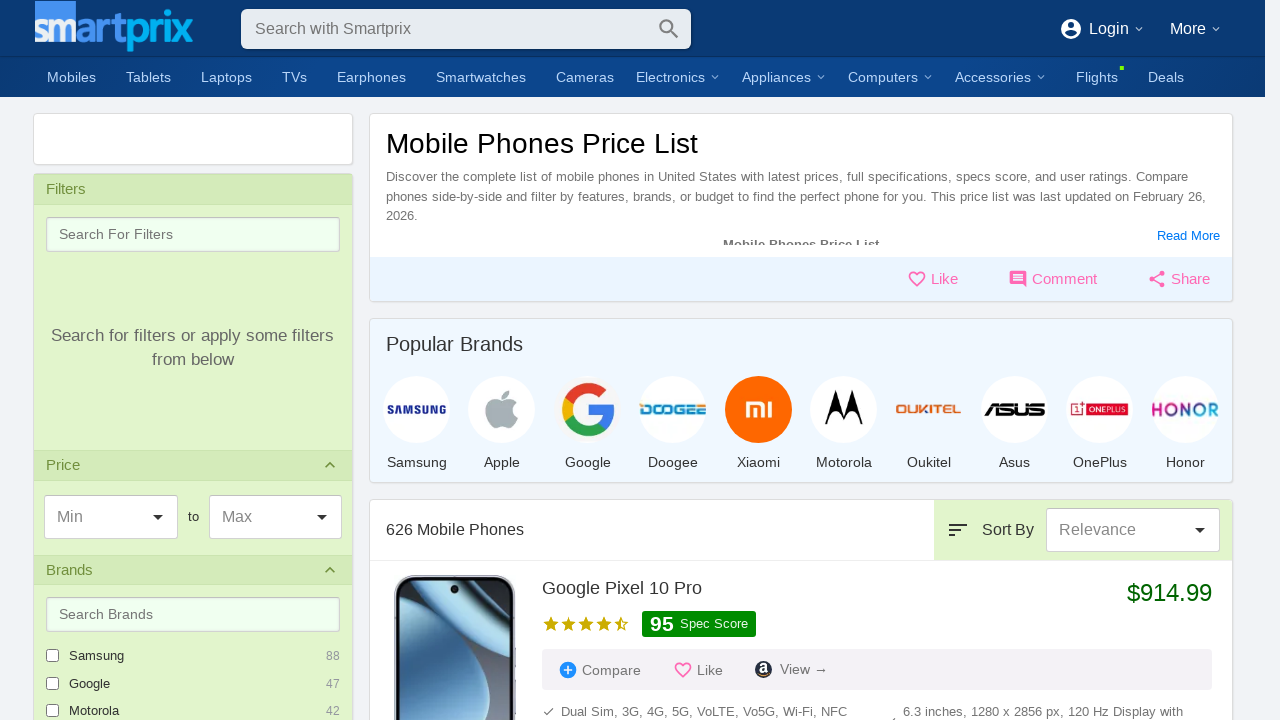

Clicked Load More button (click 1 of 3) at (800, 361) on .sm-load-more
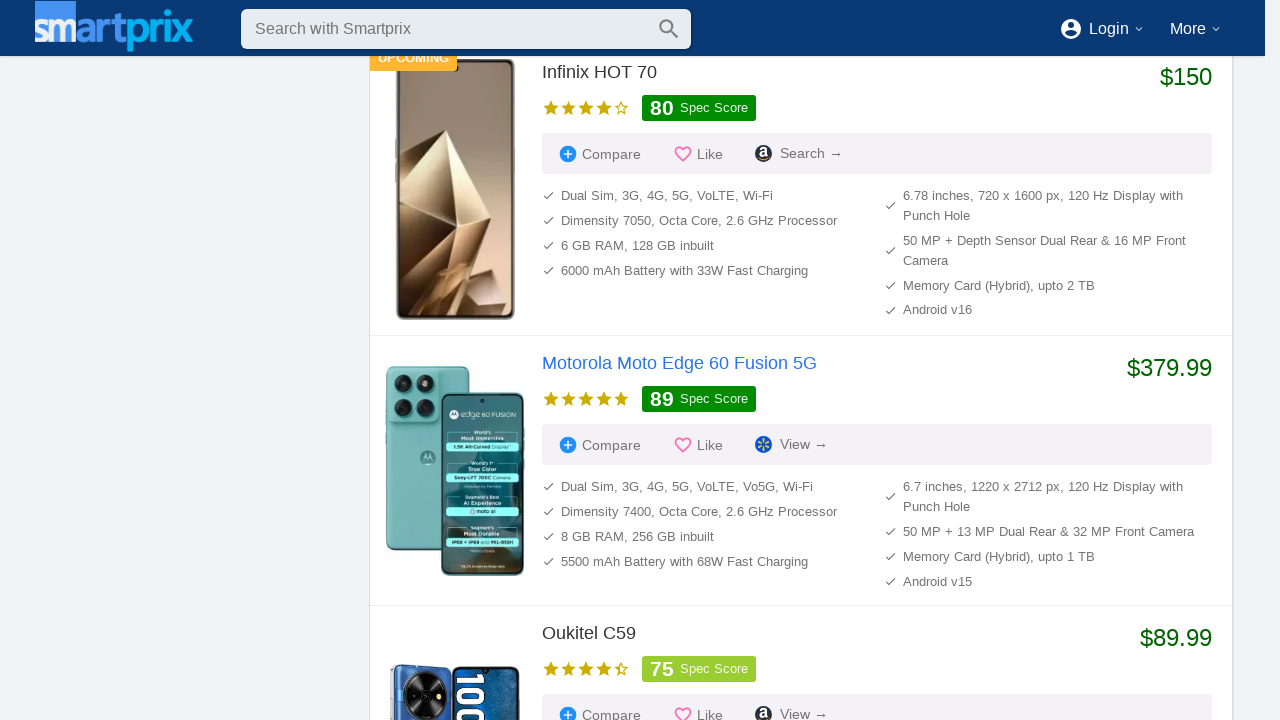

Waited for new product content to load
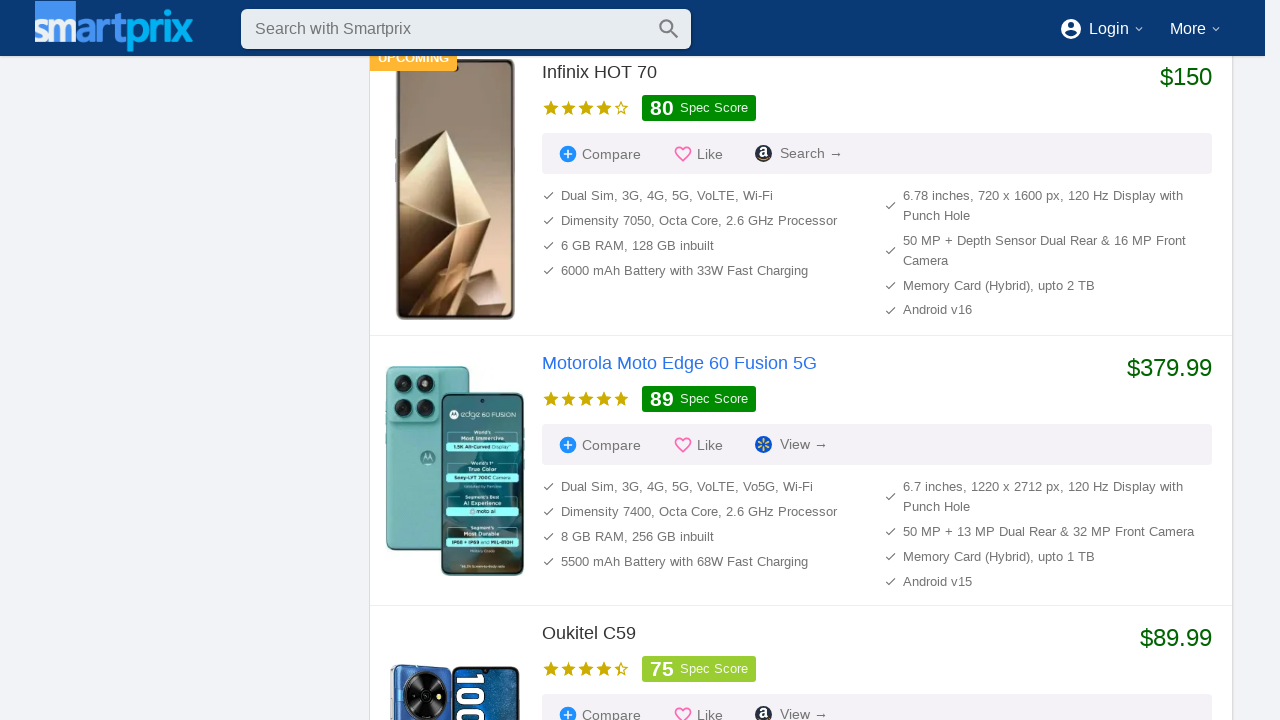

Load More button became visible
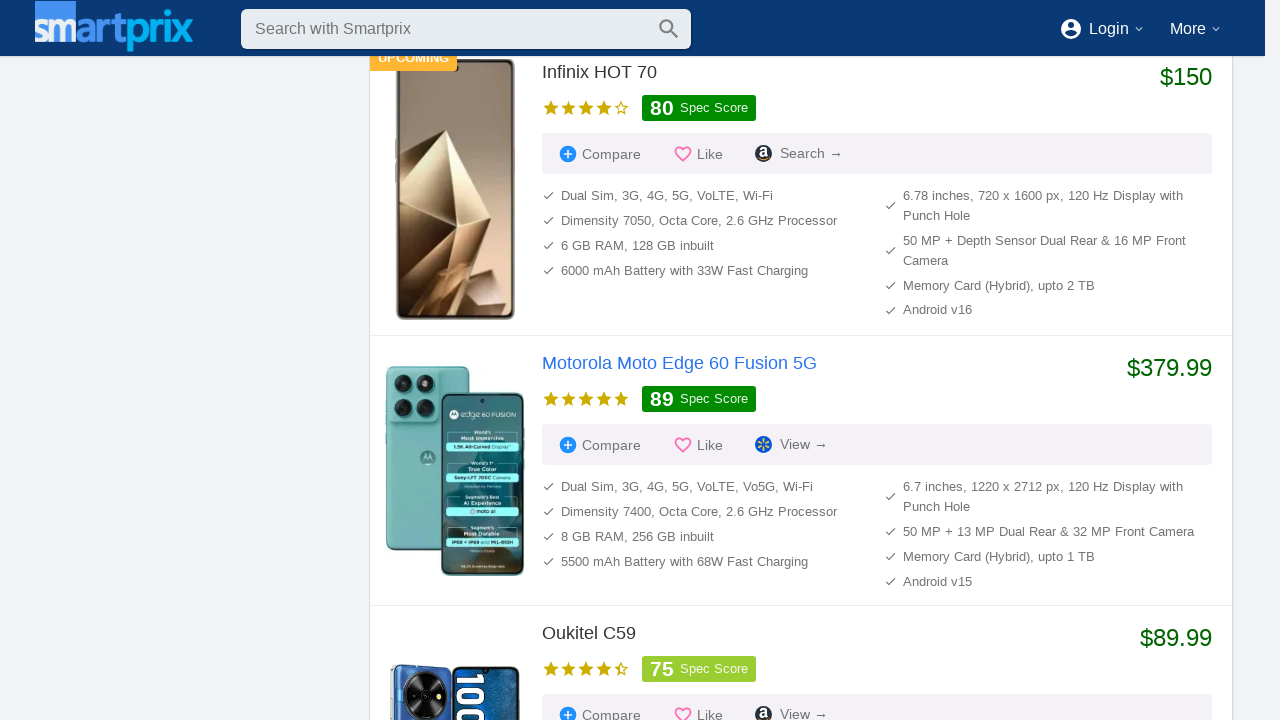

Clicked Load More button (click 2 of 3) at (800, 361) on .sm-load-more
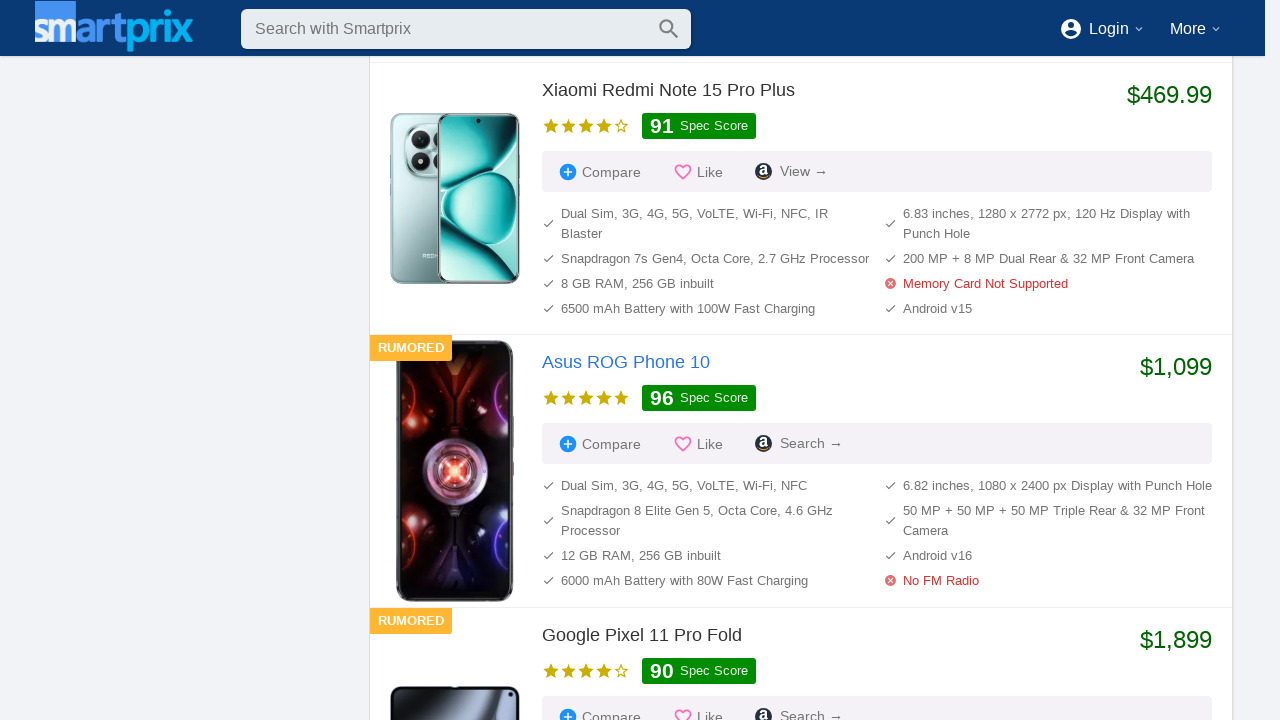

Waited for new product content to load
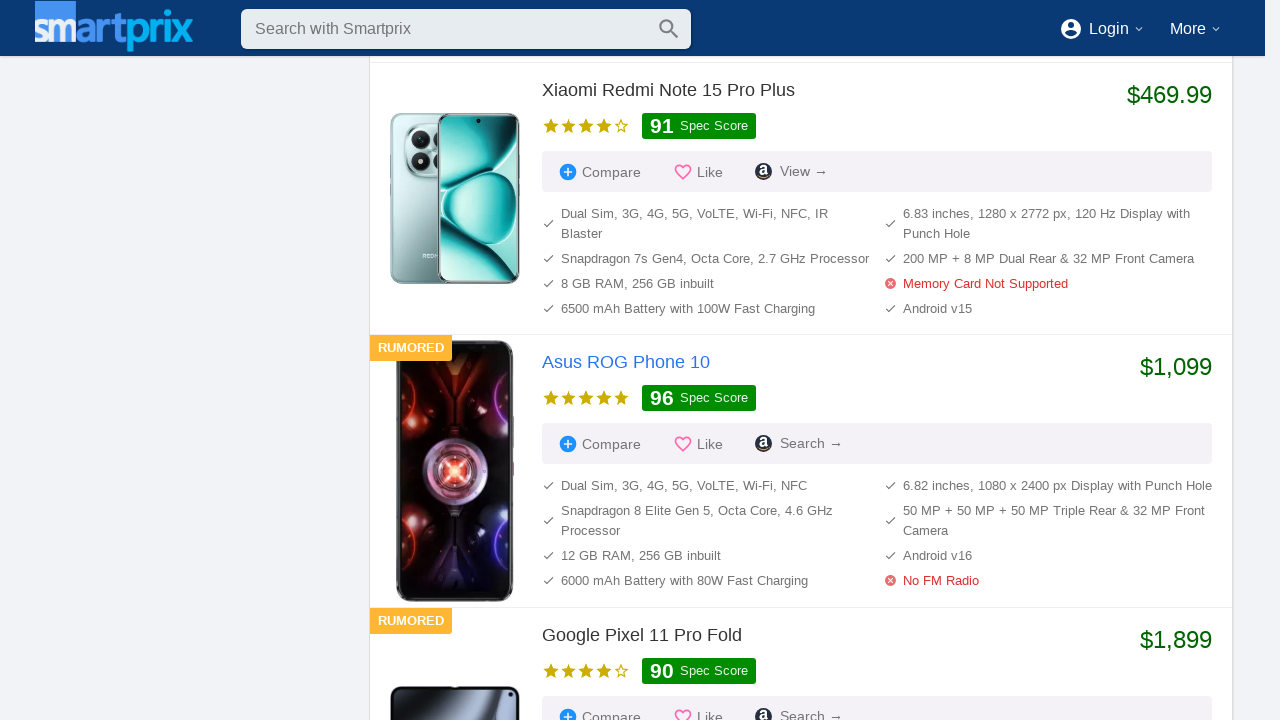

Load More button became visible
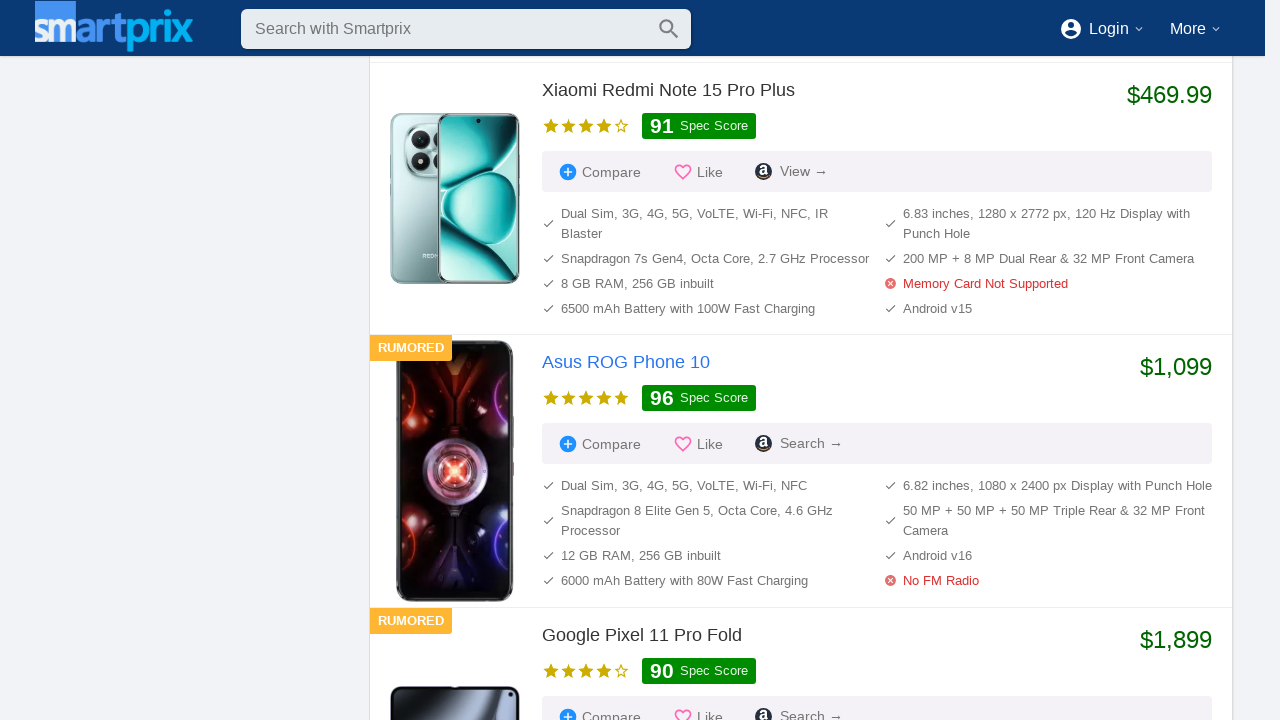

Clicked Load More button (click 3 of 3) at (800, 361) on .sm-load-more
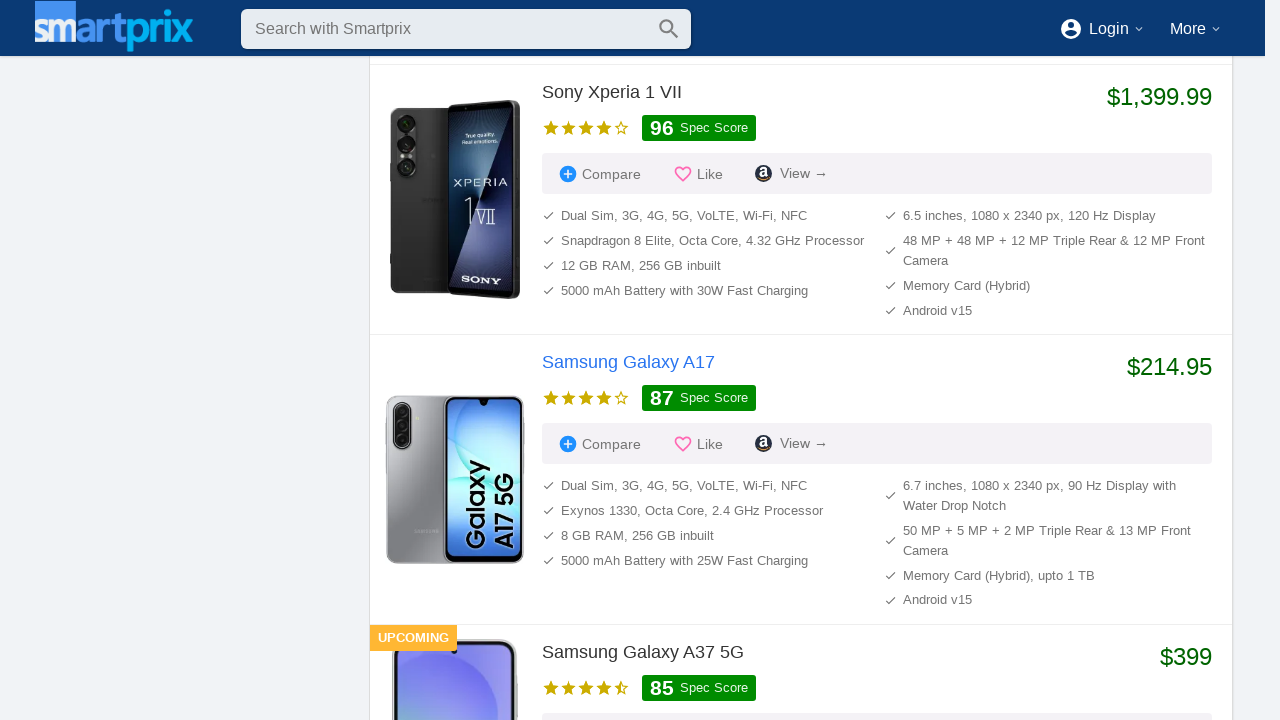

Waited for new product content to load
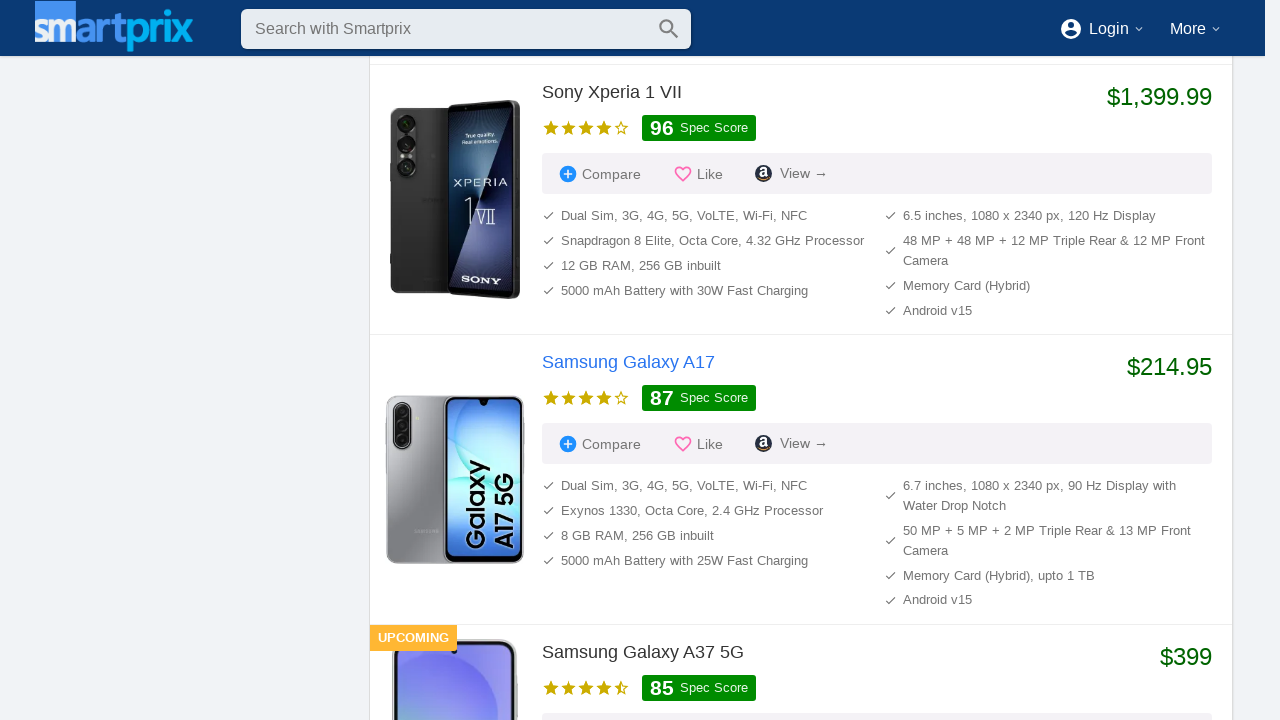

Verified product tiles are present after loading more content
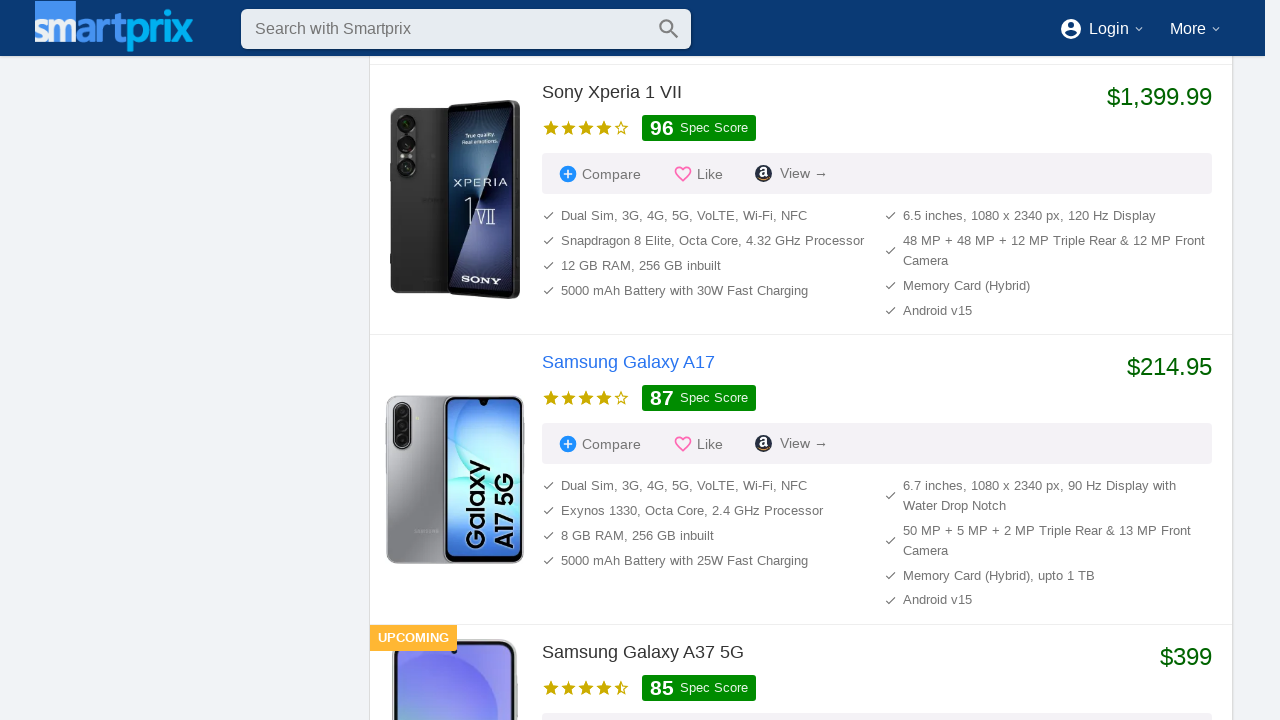

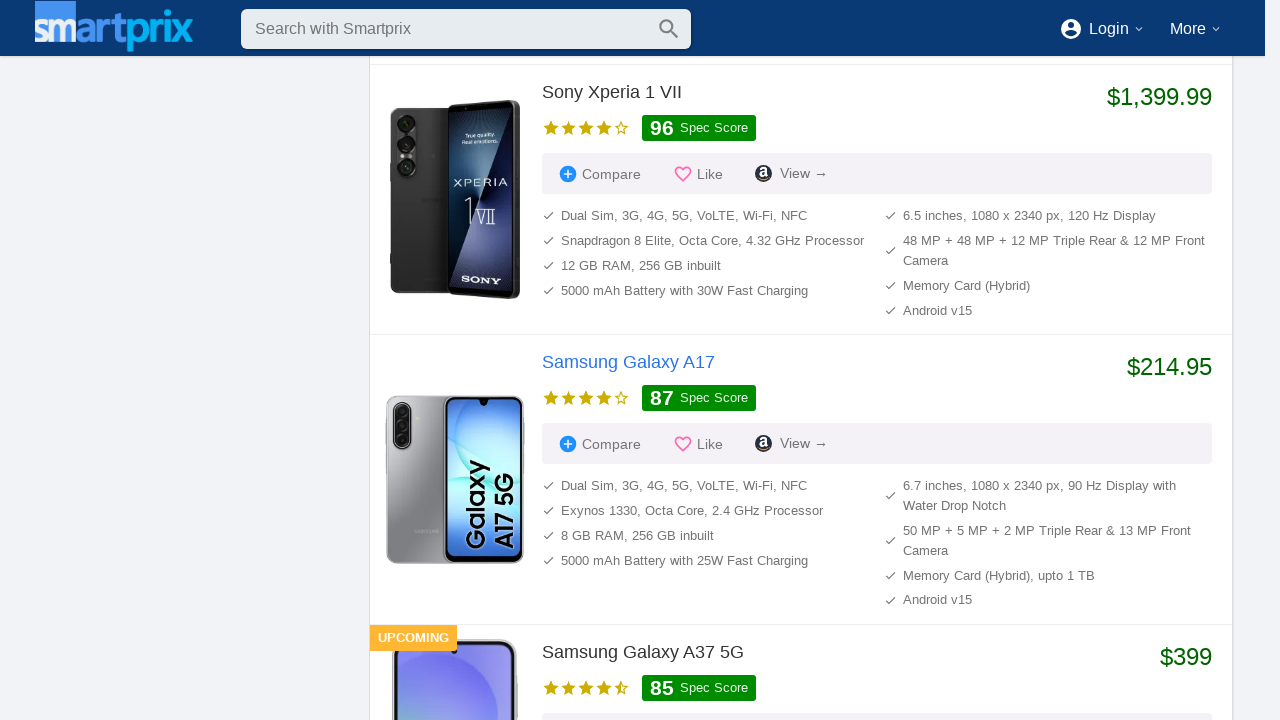